Launches the Kia India homepage and verifies the page loads successfully

Starting URL: https://www.kia.com/in/home.html

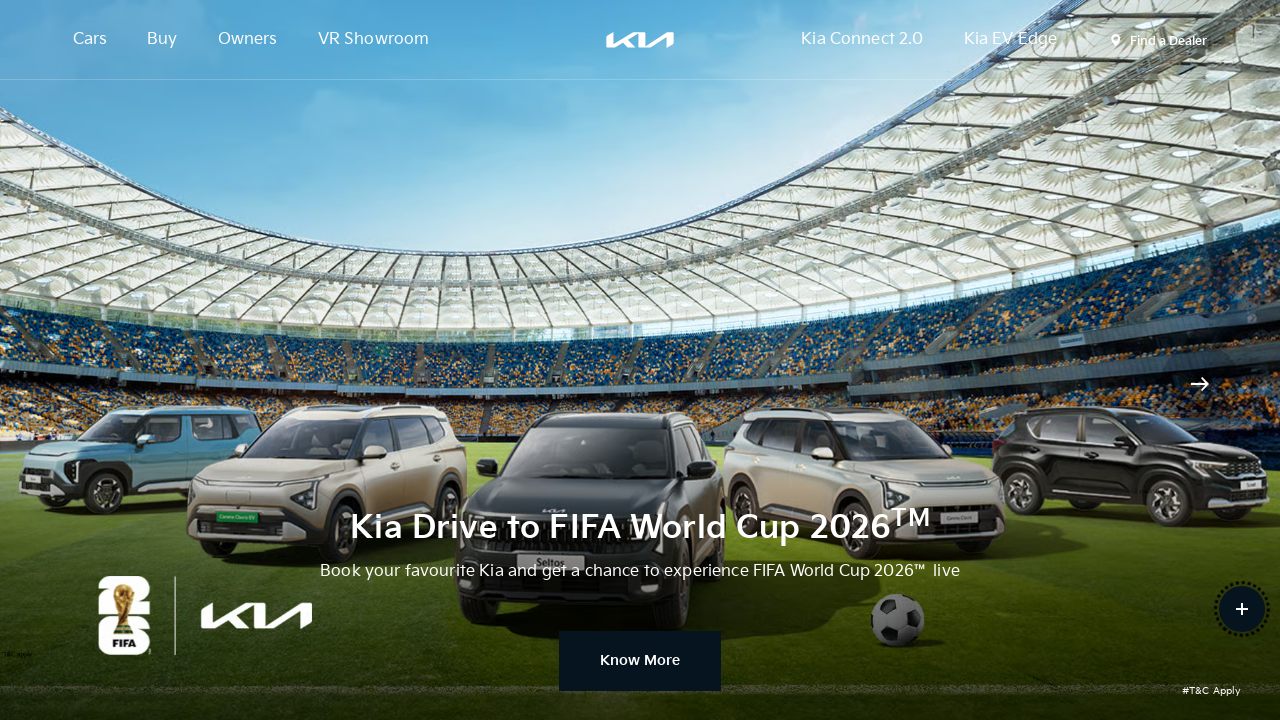

Page DOM content loaded successfully
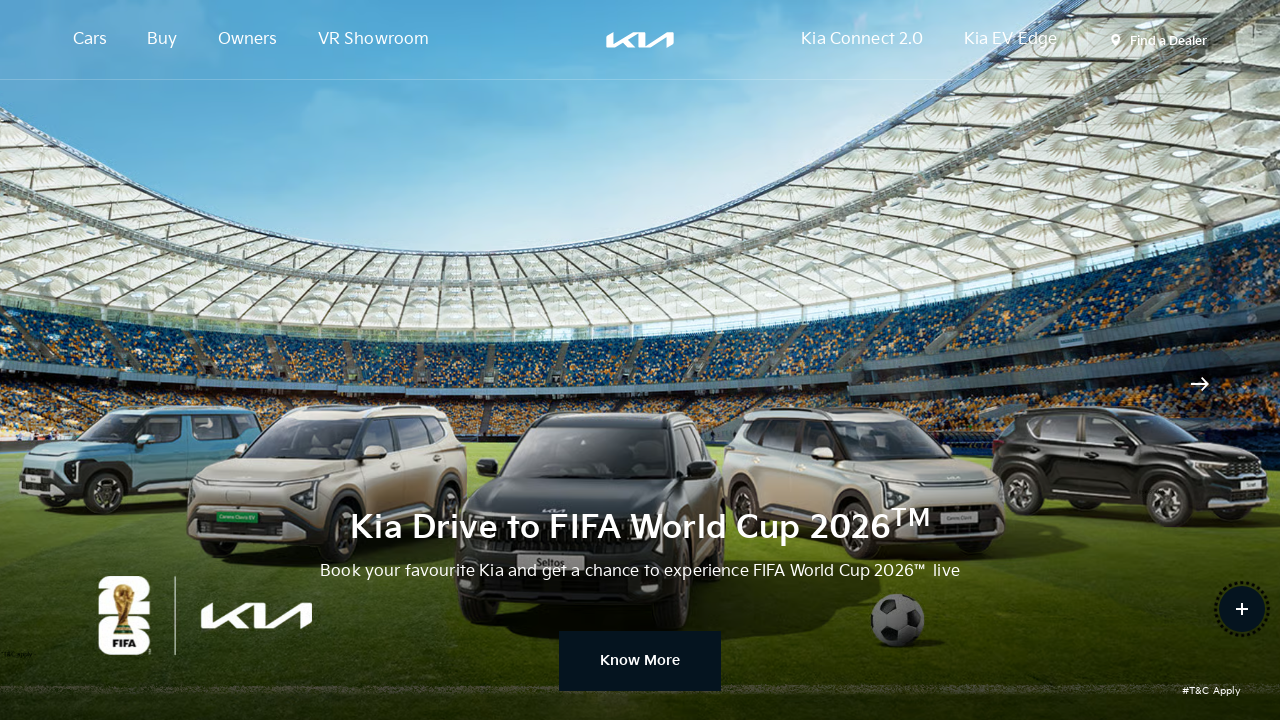

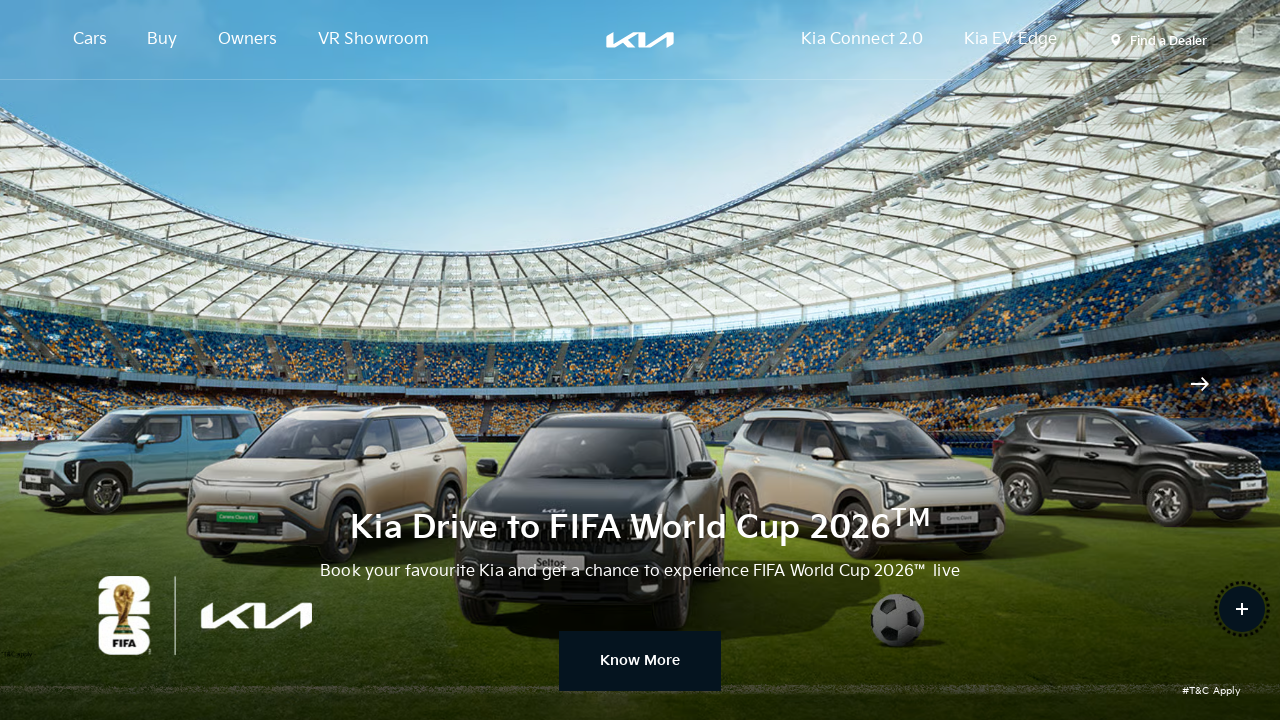